Tests a signup/contact form by filling in first name, last name, and email fields, then submitting the form by clicking a button.

Starting URL: http://secure-retreat-92358.herokuapp.com/

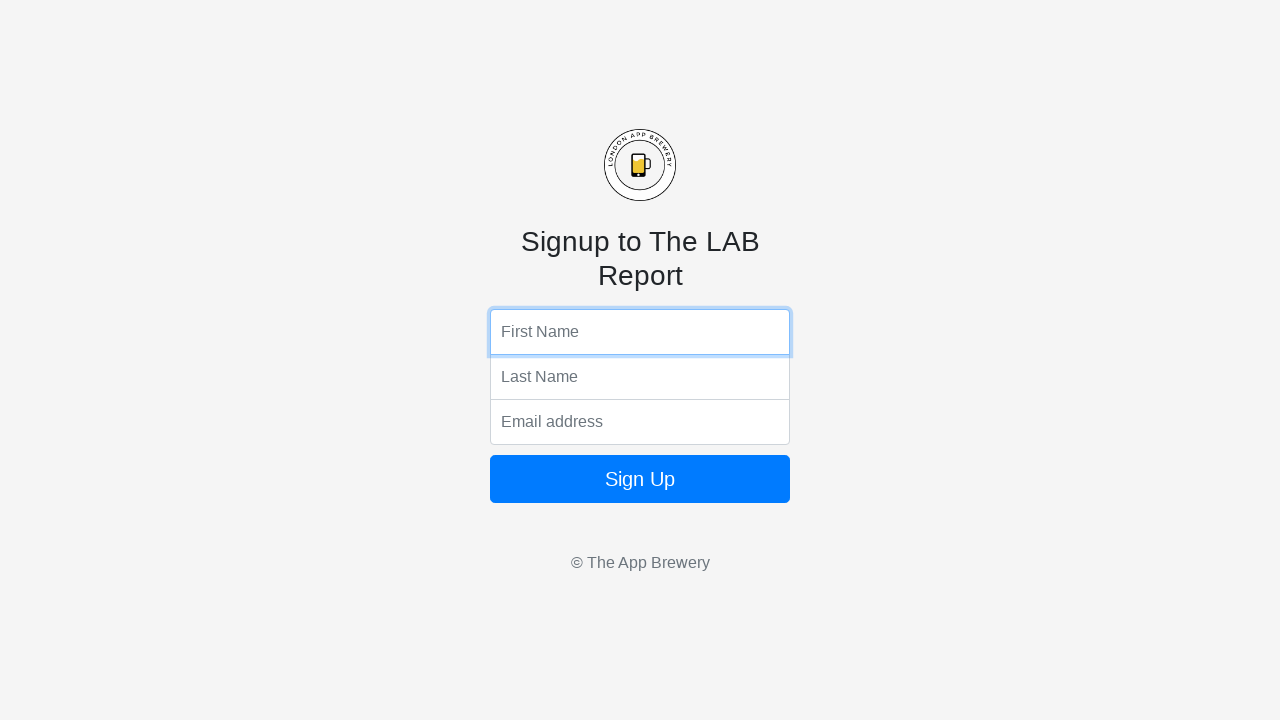

Filled first name field with 'Carlos' on input[name='fName']
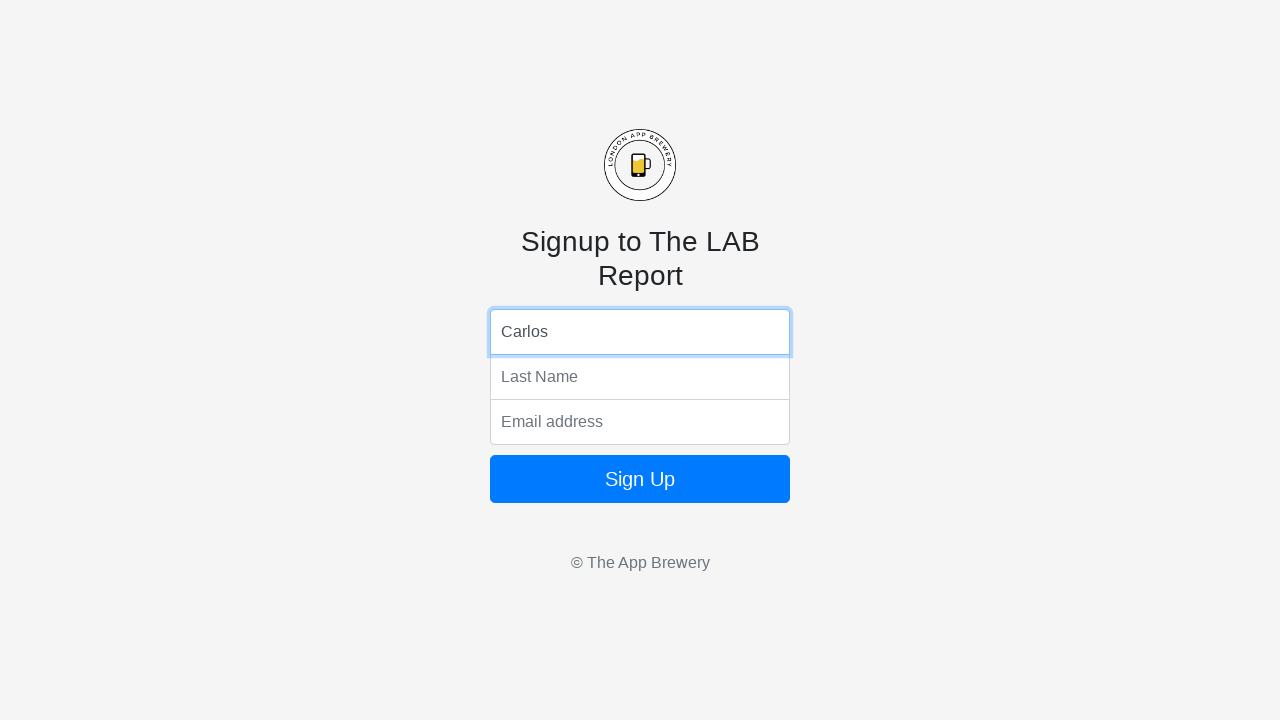

Filled last name field with 'Rodriguez' on input[name='lName']
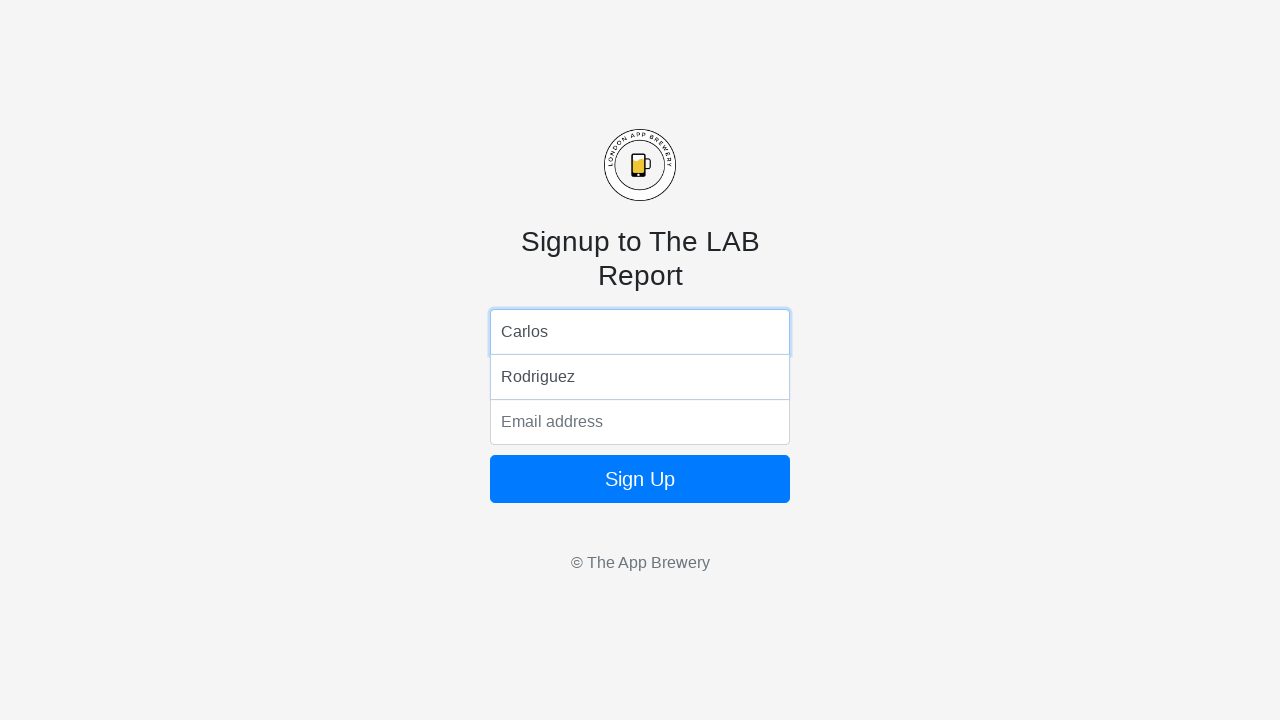

Filled email field with 'carlos.rodriguez@example.com' on input[name='email']
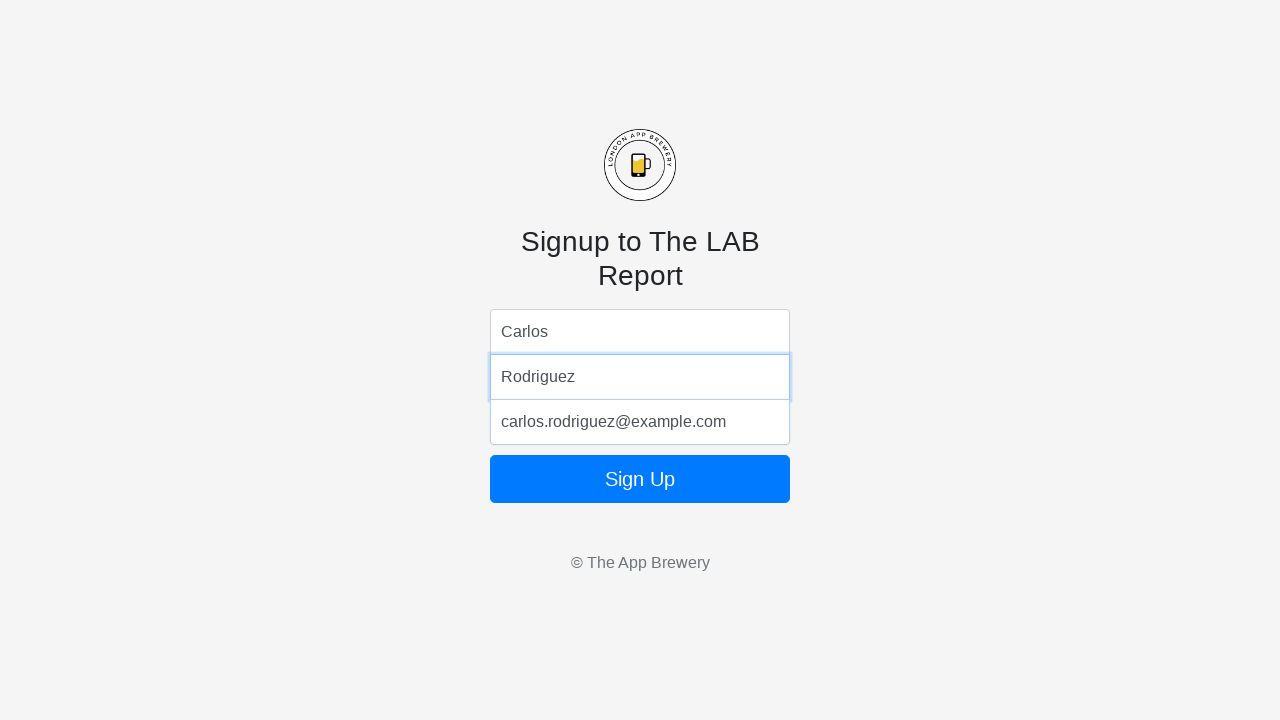

Clicked submit button to submit the form at (640, 479) on button
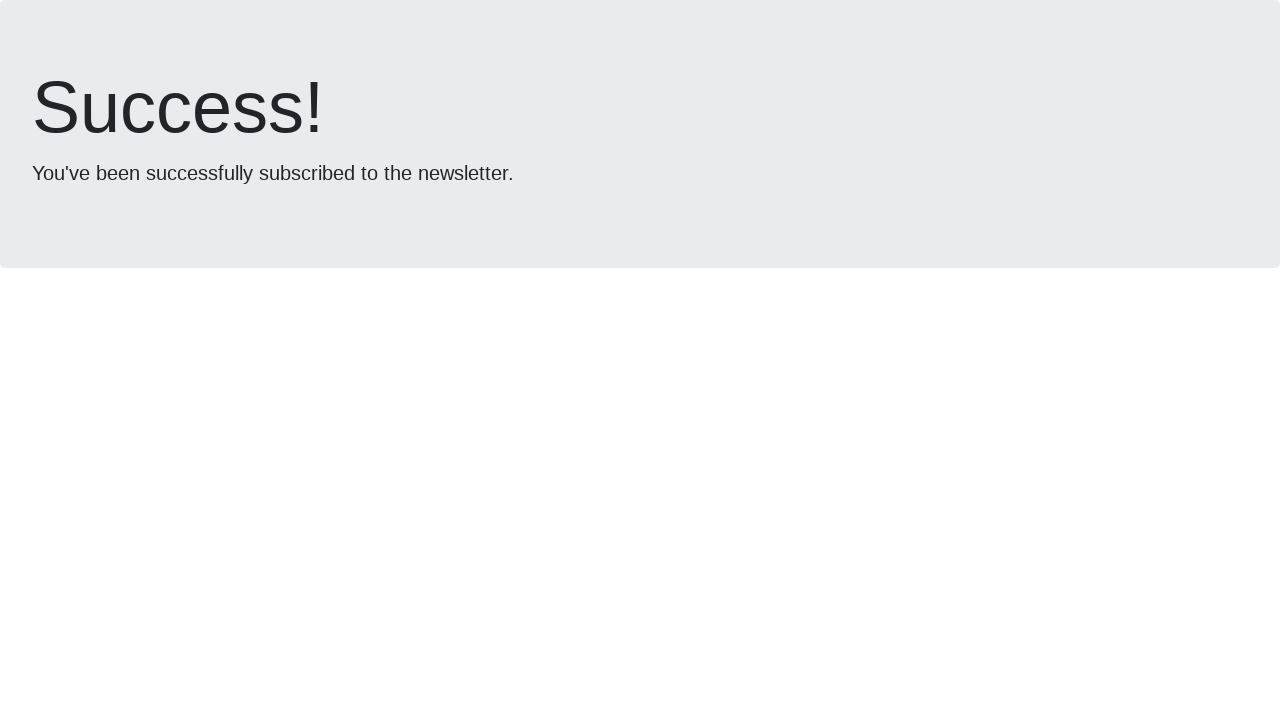

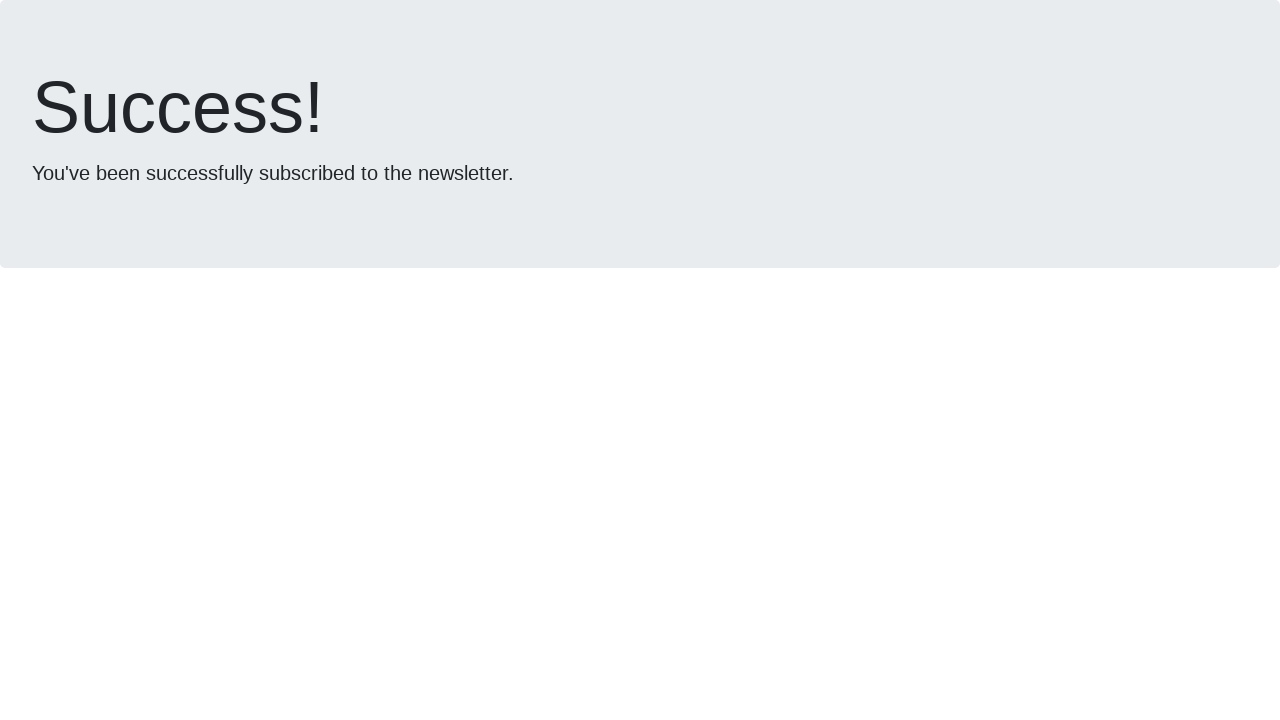